Verifies that the OrangeHRM demo website loads correctly by checking the page title equals "OrangeHRM"

Starting URL: https://opensource-demo.orangehrmlive.com/

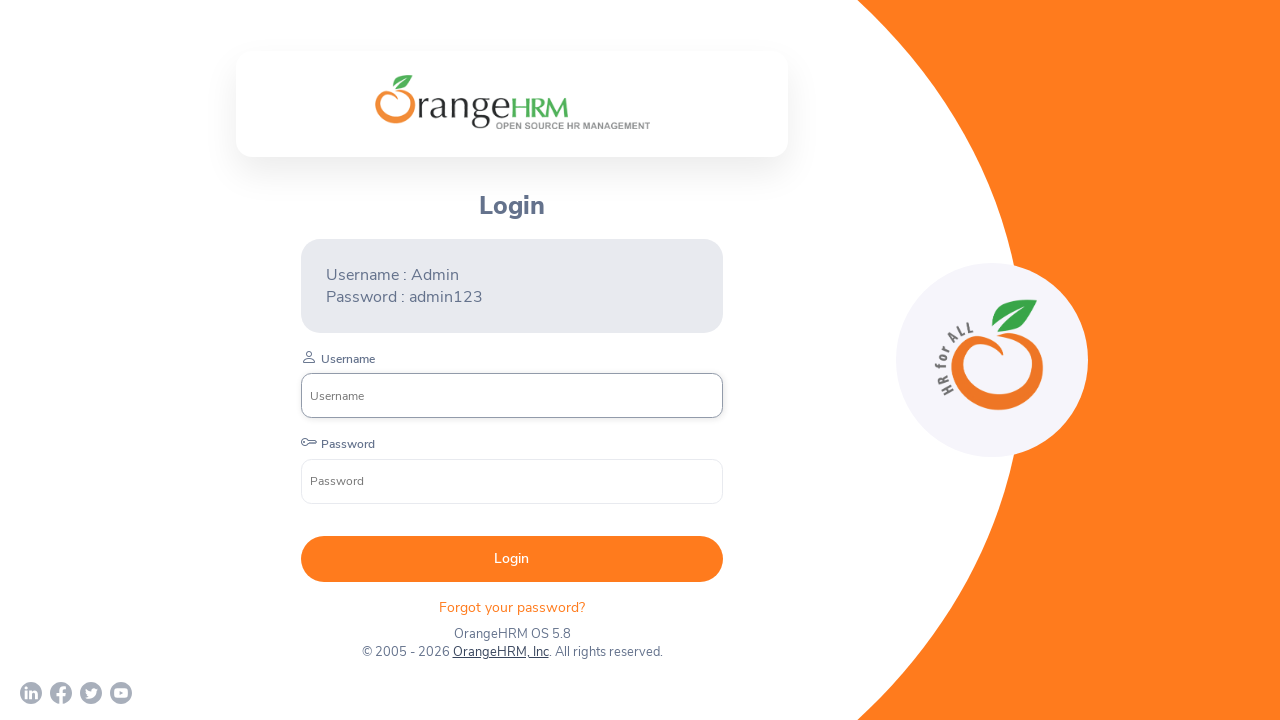

Waited for page to load - DOM content loaded
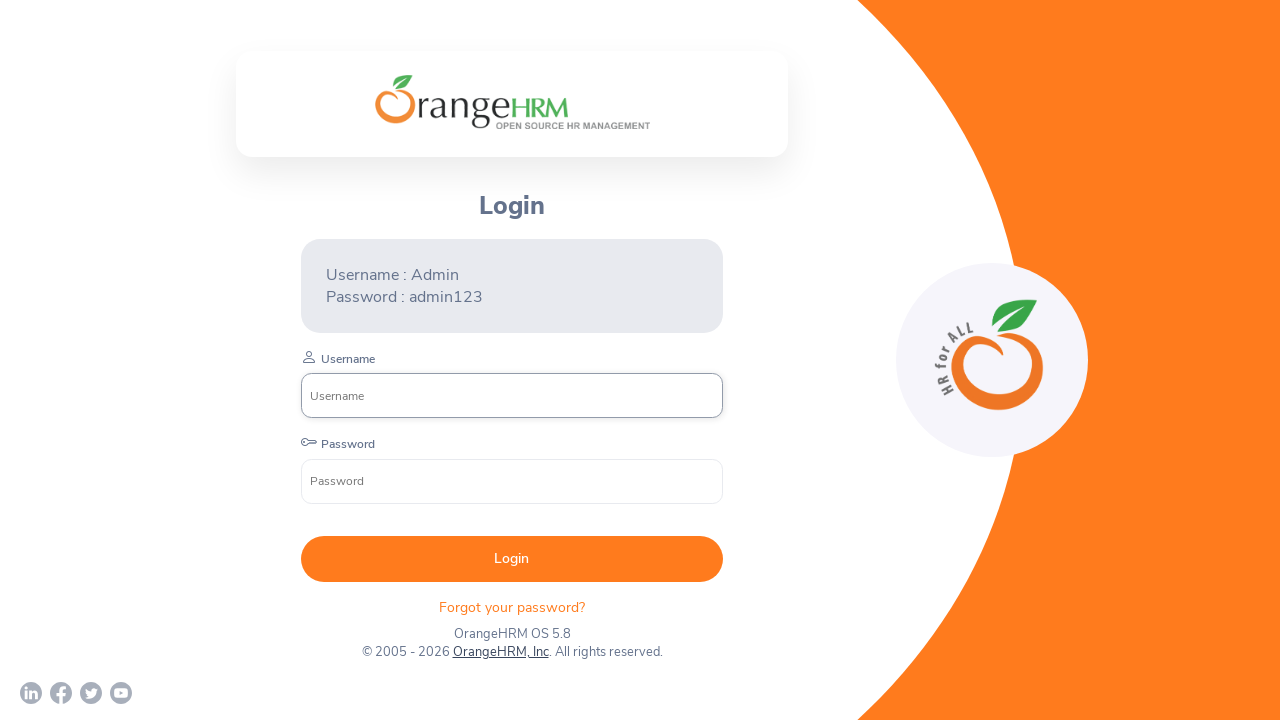

Verified page title equals 'OrangeHRM'
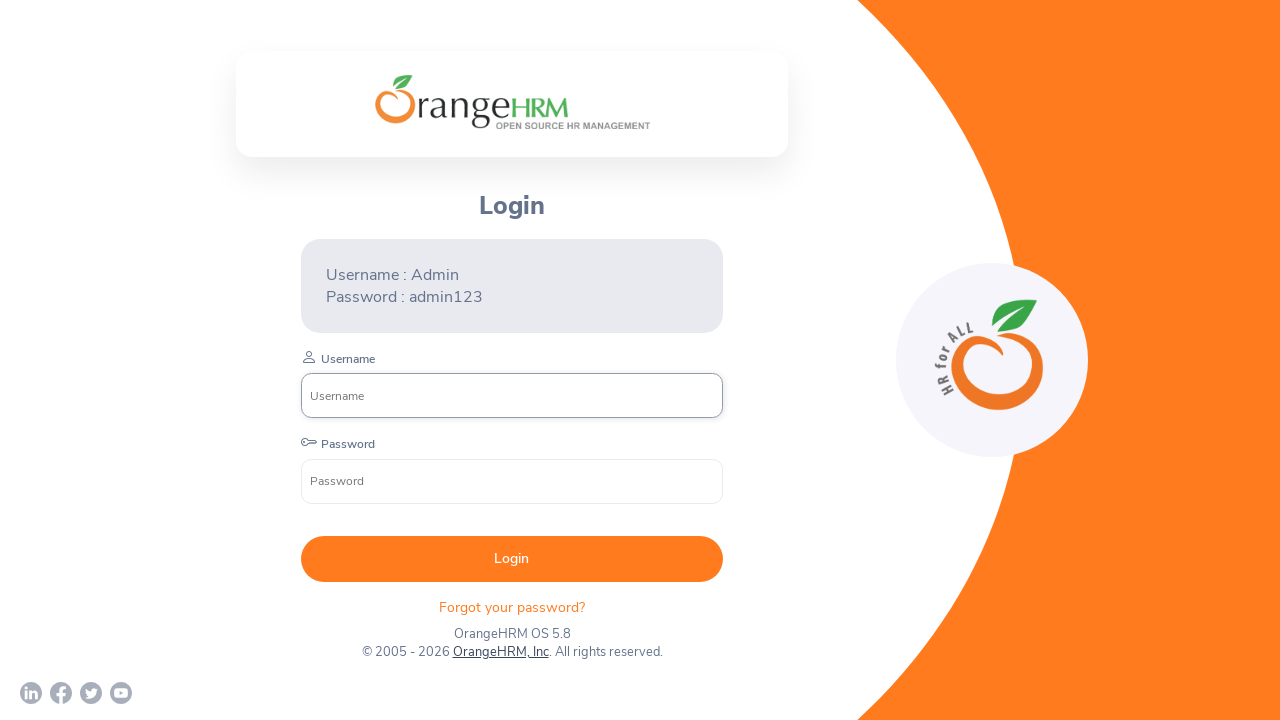

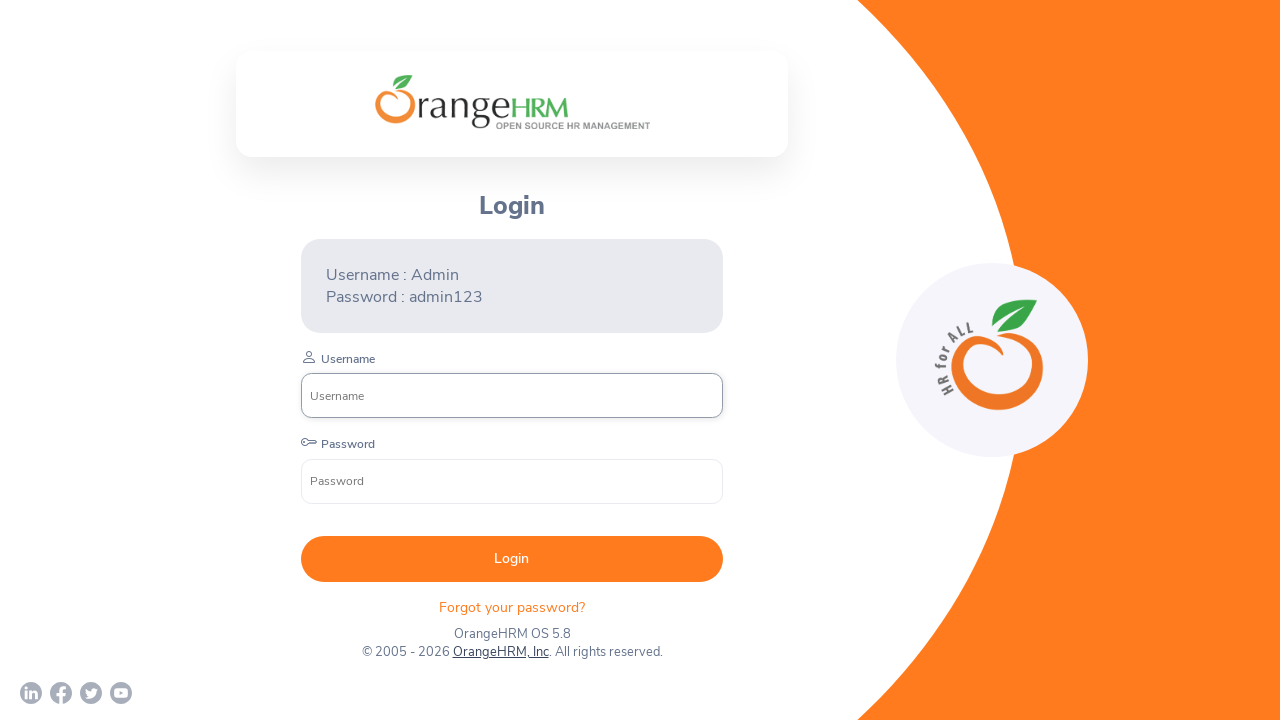